Tests clearing a text box field on the omayo test page by locating a textbox element and clearing its content

Starting URL: https://omayo.blogspot.com

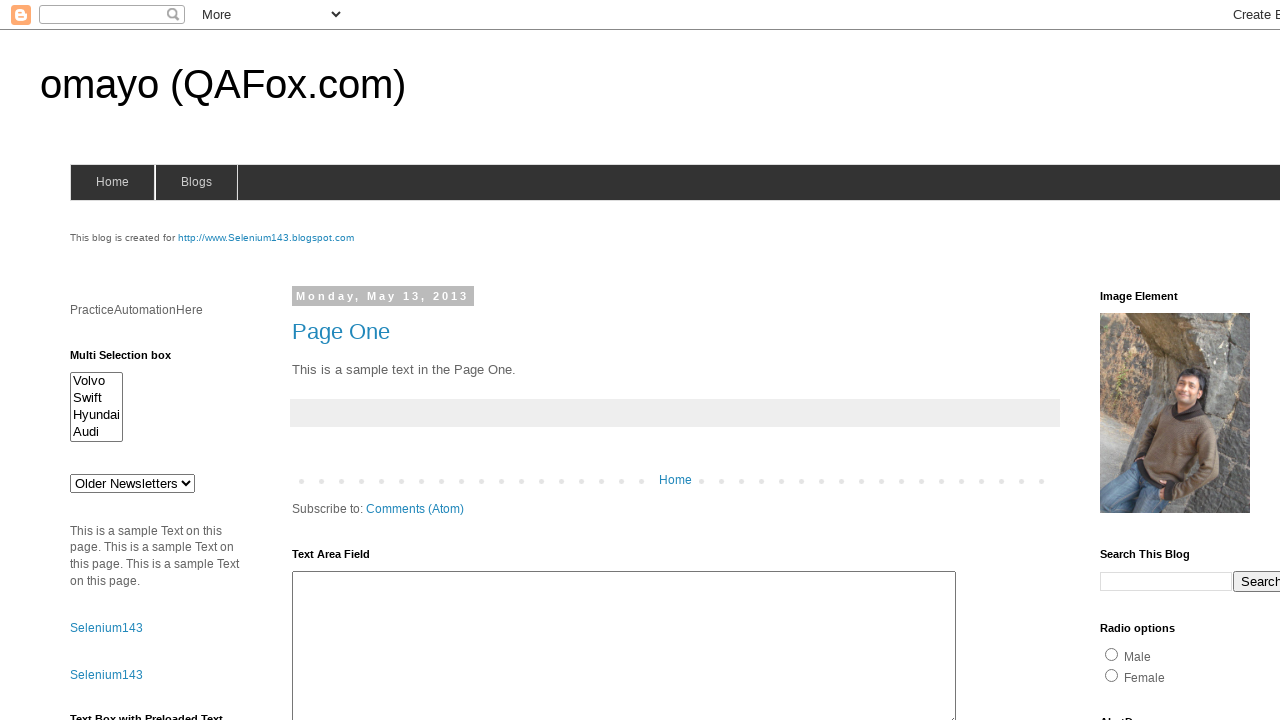

Cleared the textbox field (textbox1) on #textbox1
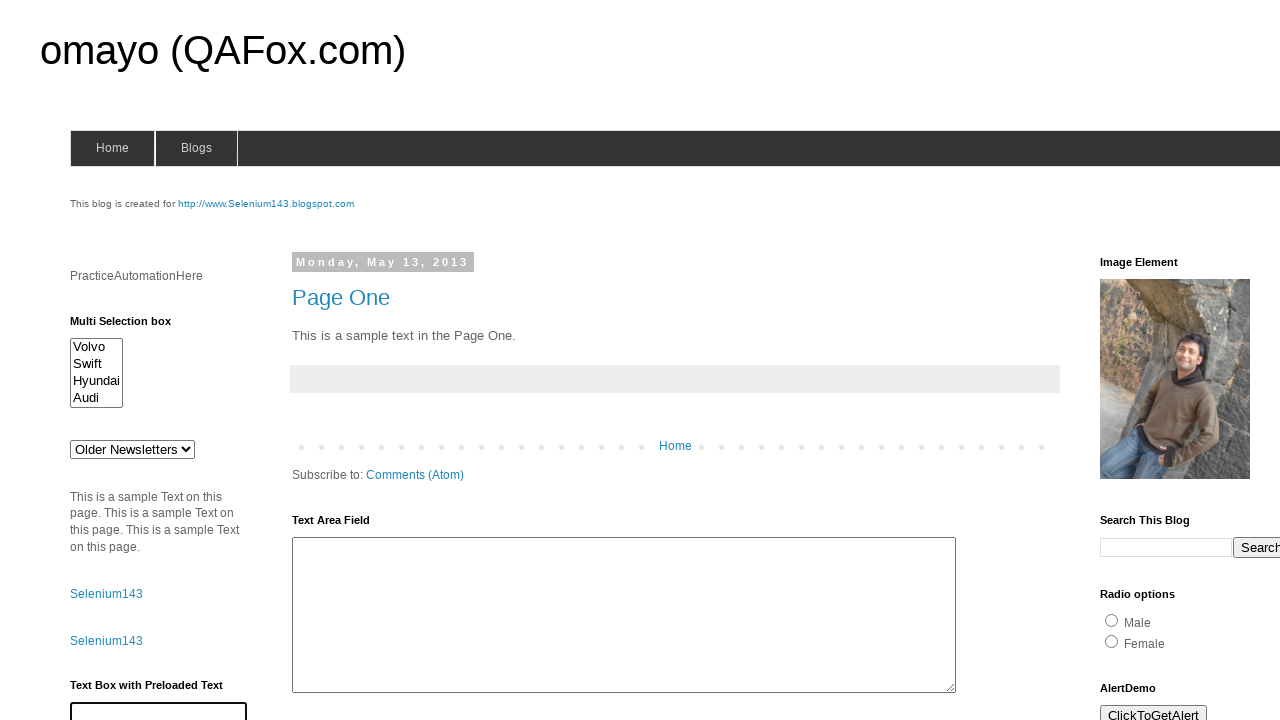

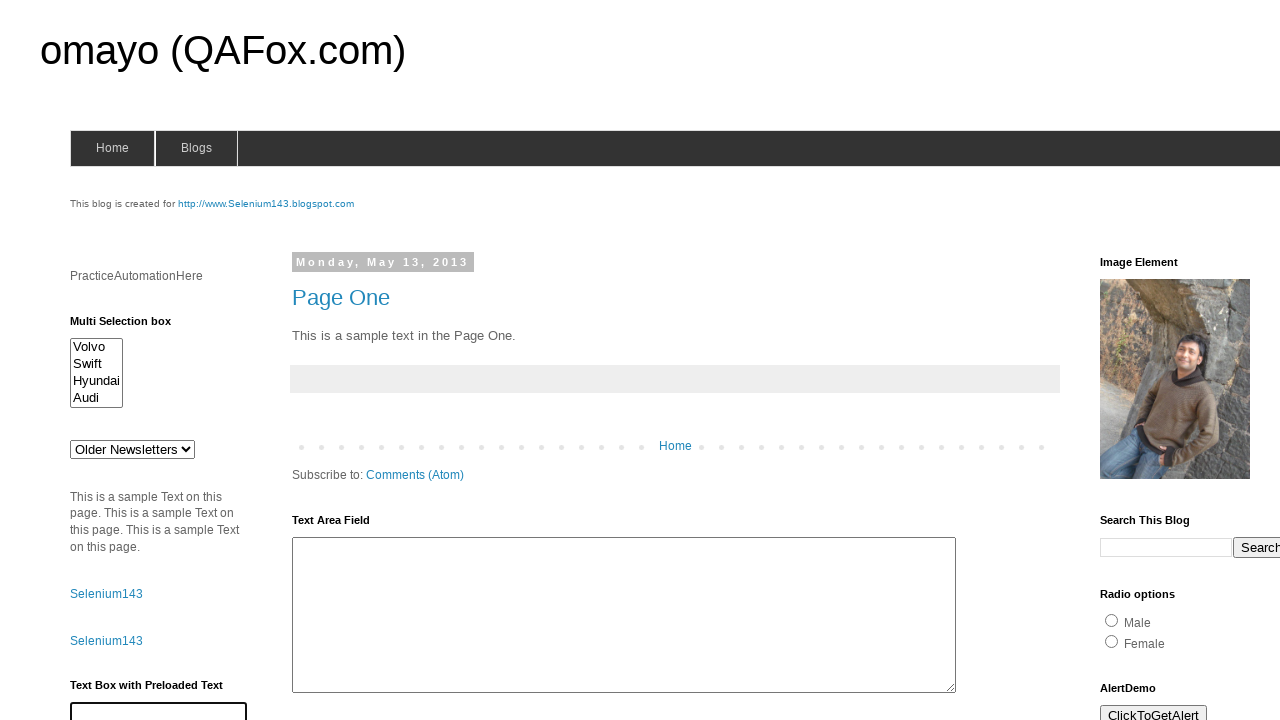